Tests the search functionality by searching for "kot" and verifying all results contain the search term

Starting URL: http://www.99-bottles-of-beer.net/

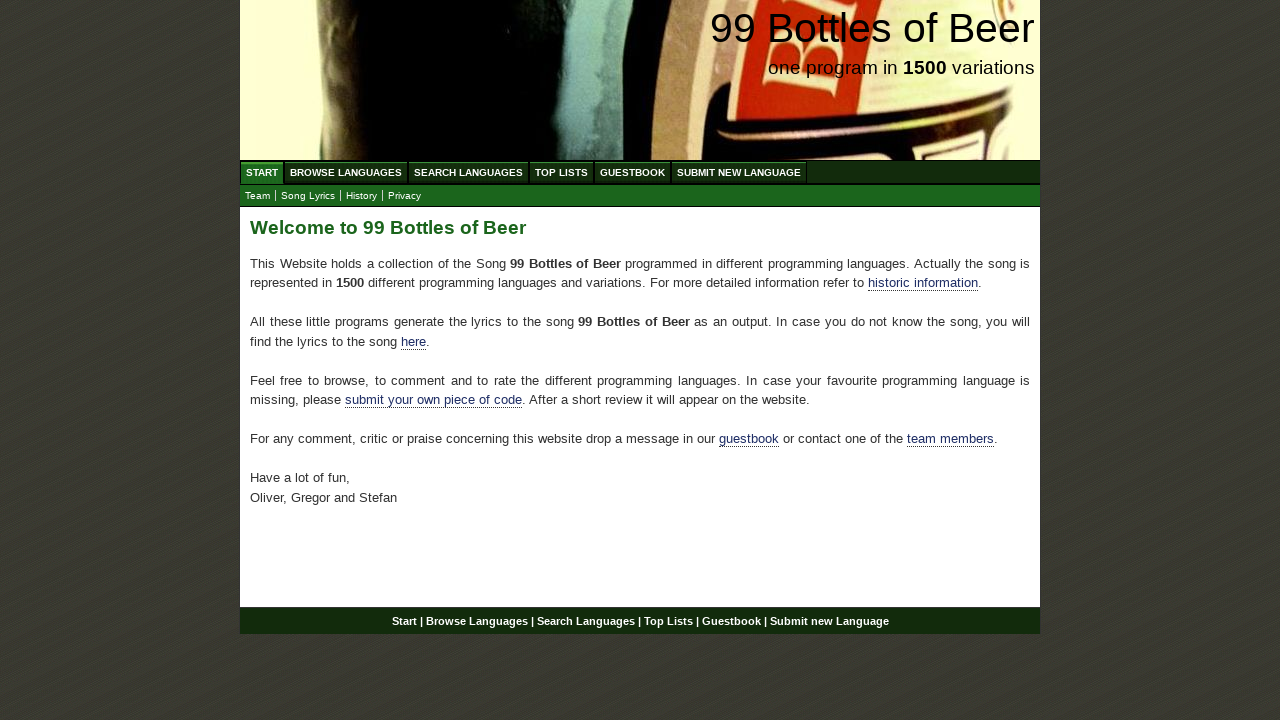

Clicked 'Search Languages' button at (468, 172) on a:text('Search Languages')
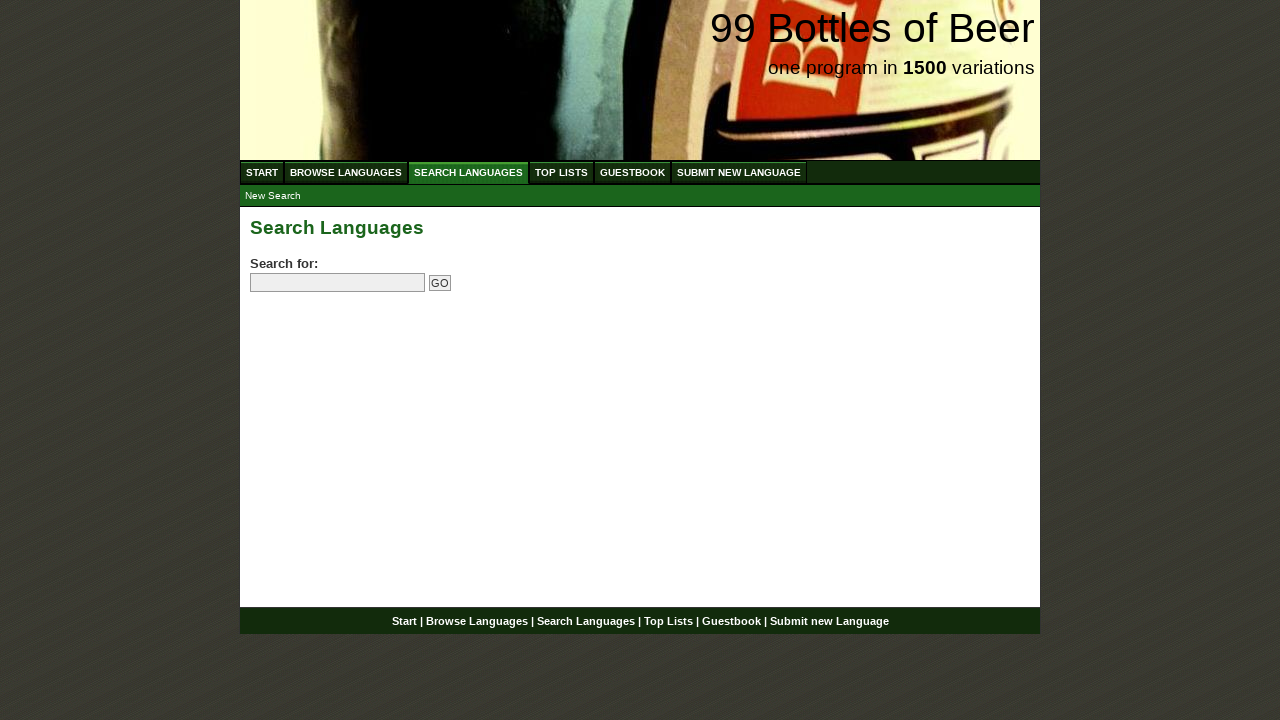

Filled search field with 'kot' on input[name='search']
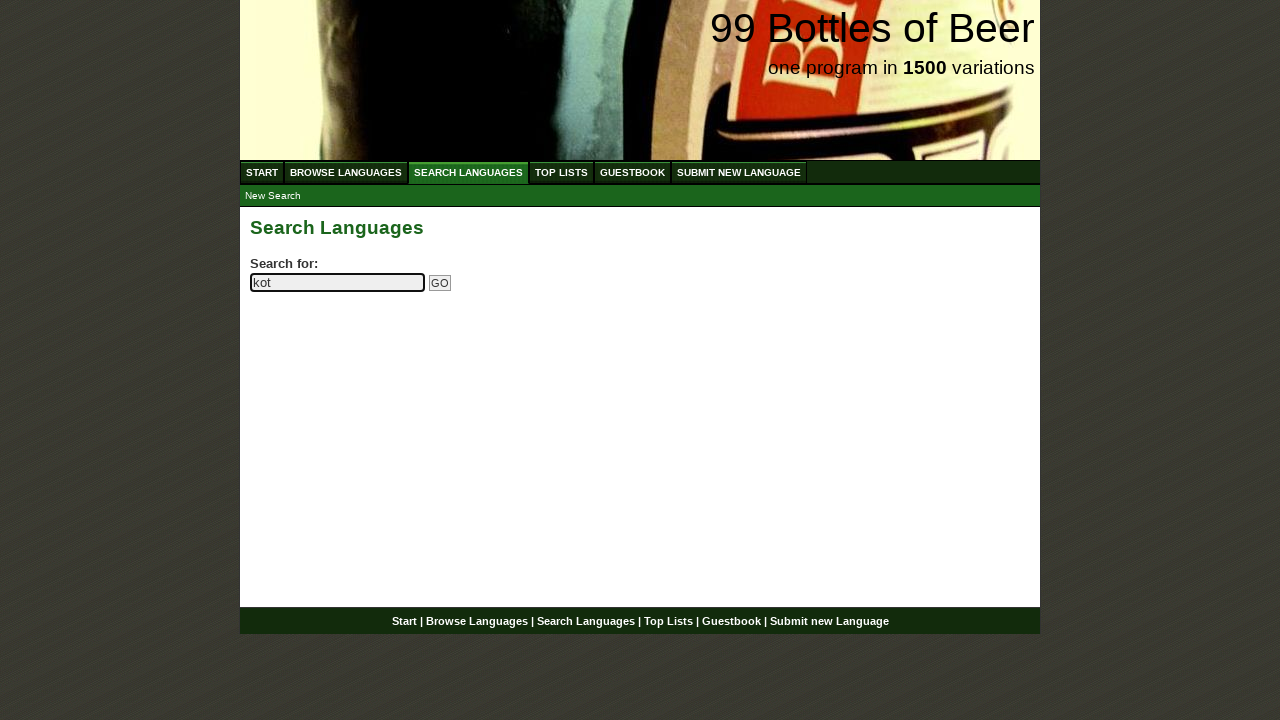

Clicked Go button to search at (440, 283) on input[name='submitsearch']
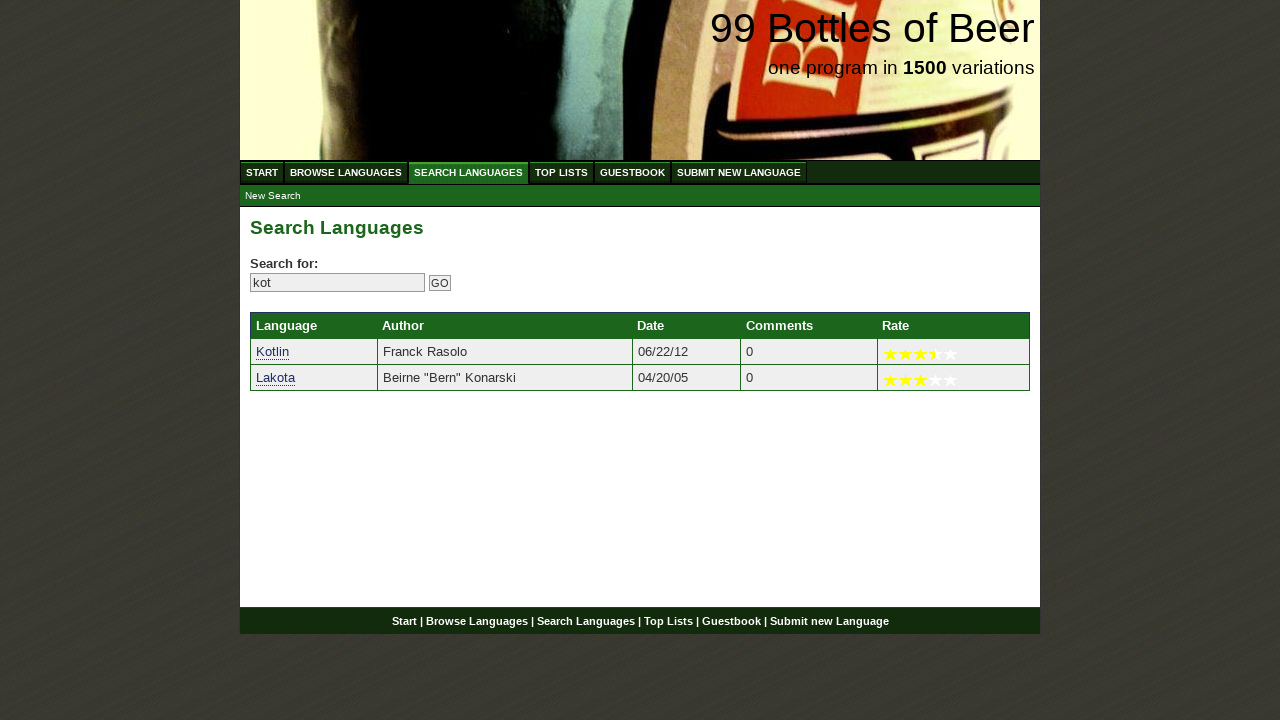

Search results loaded with language links
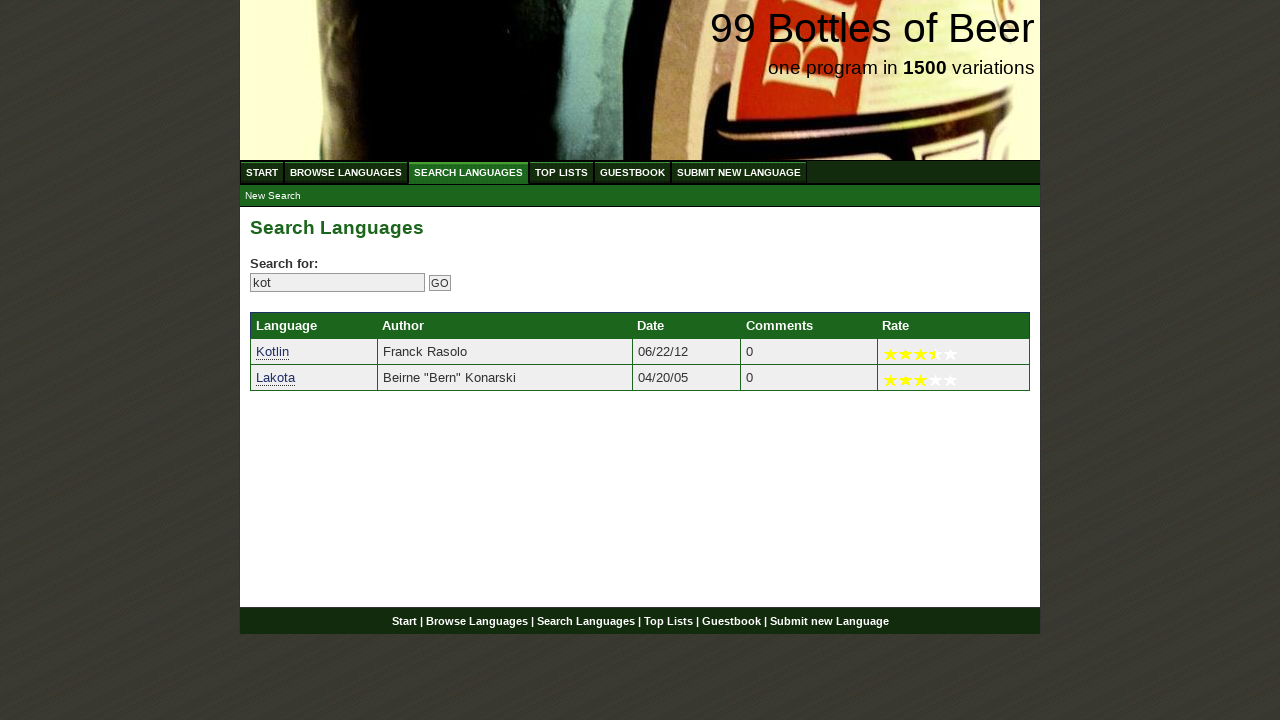

Retrieved 2 search results
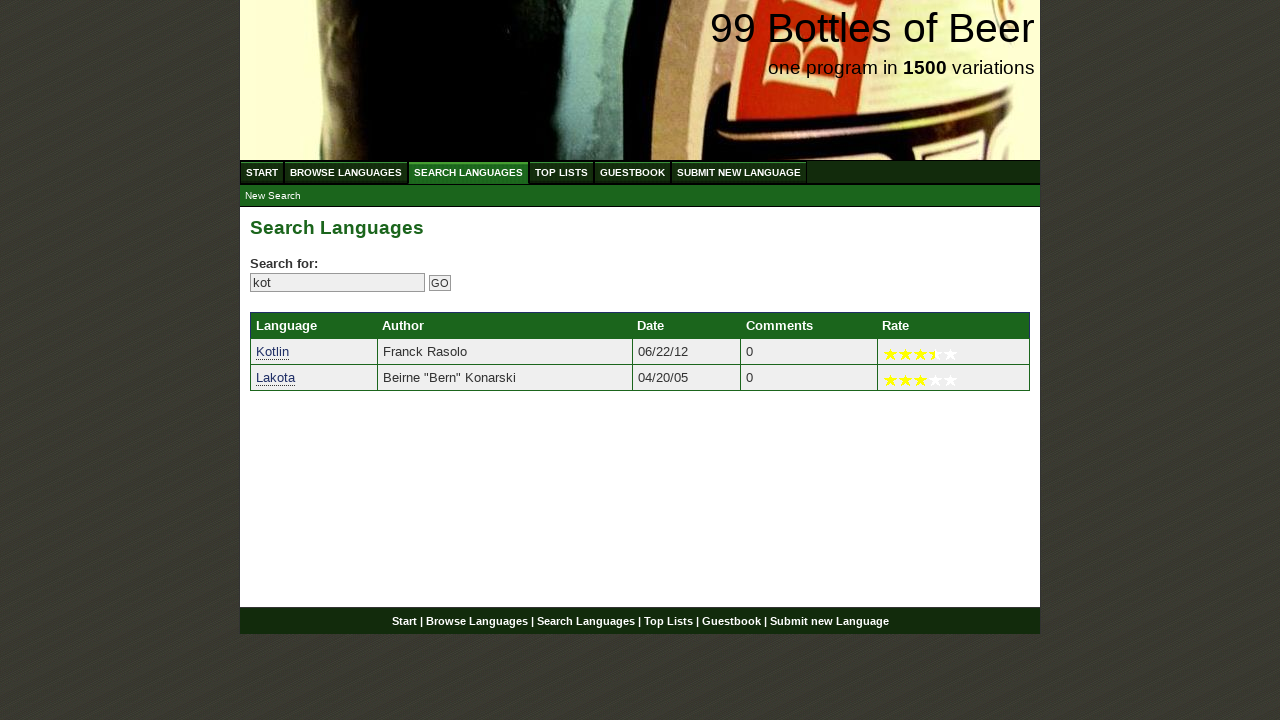

Verified result 'Kotlin' contains search term 'kot'
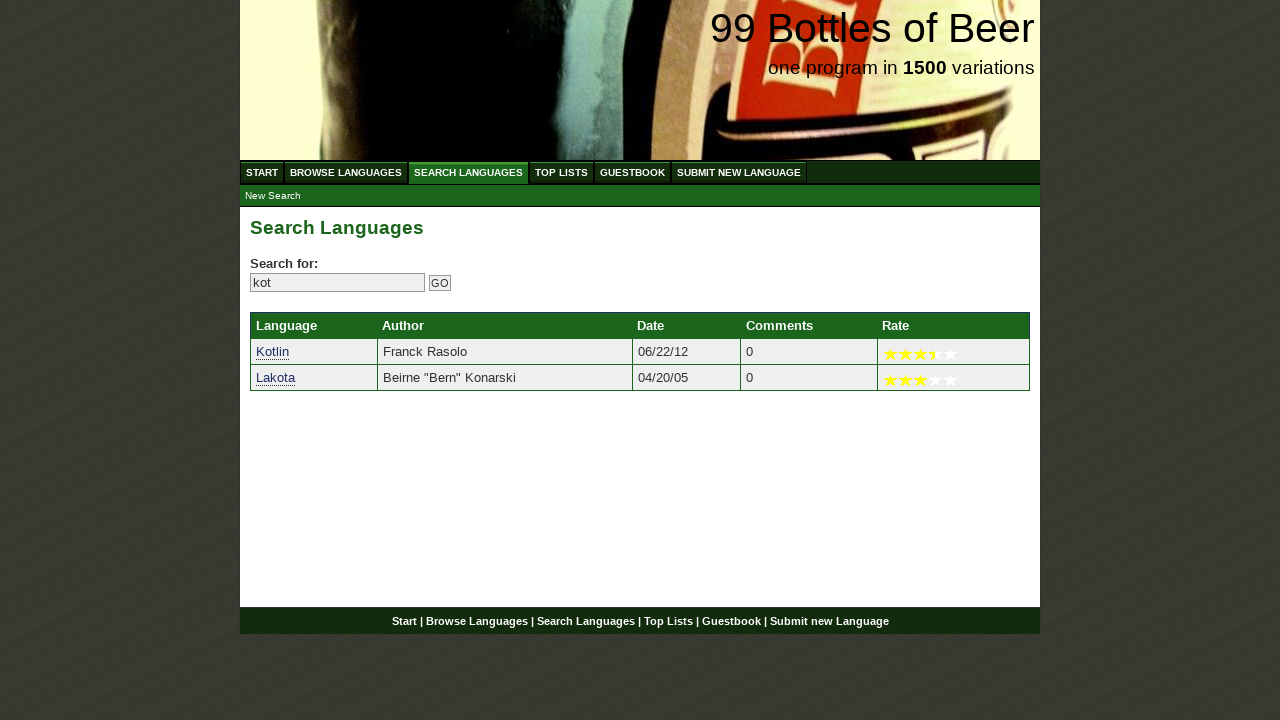

Verified result 'Lakota' contains search term 'kot'
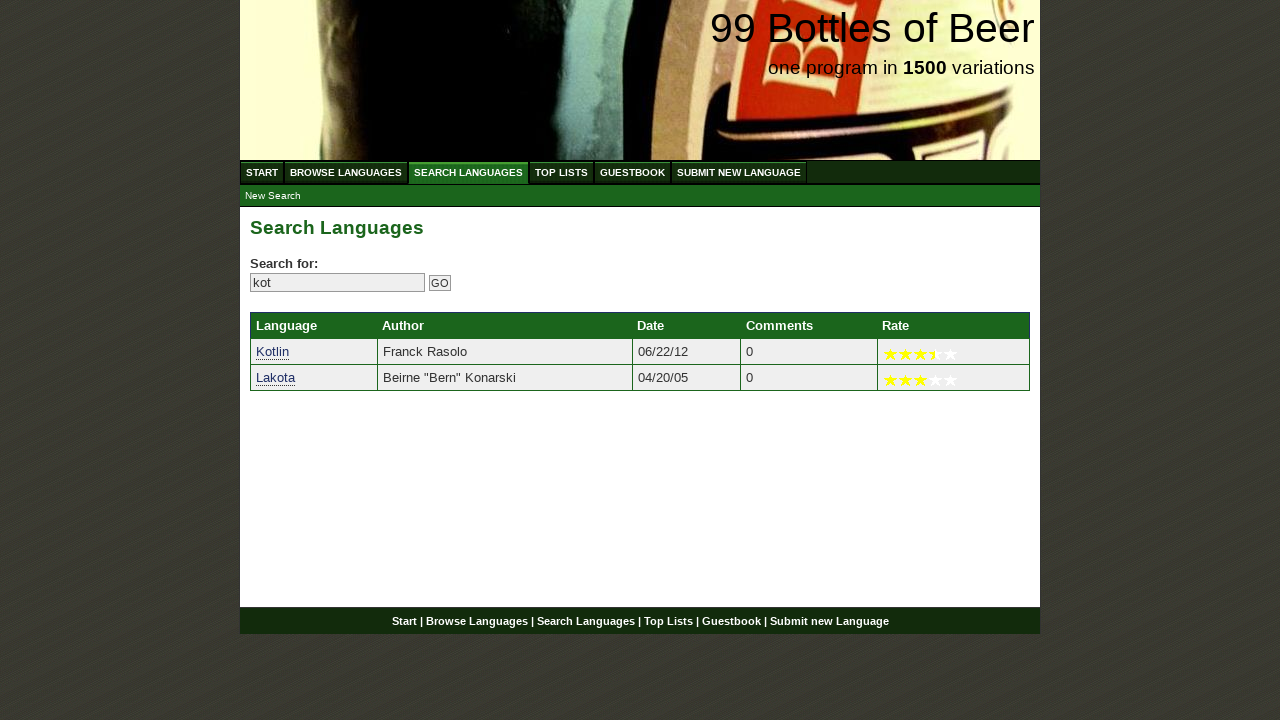

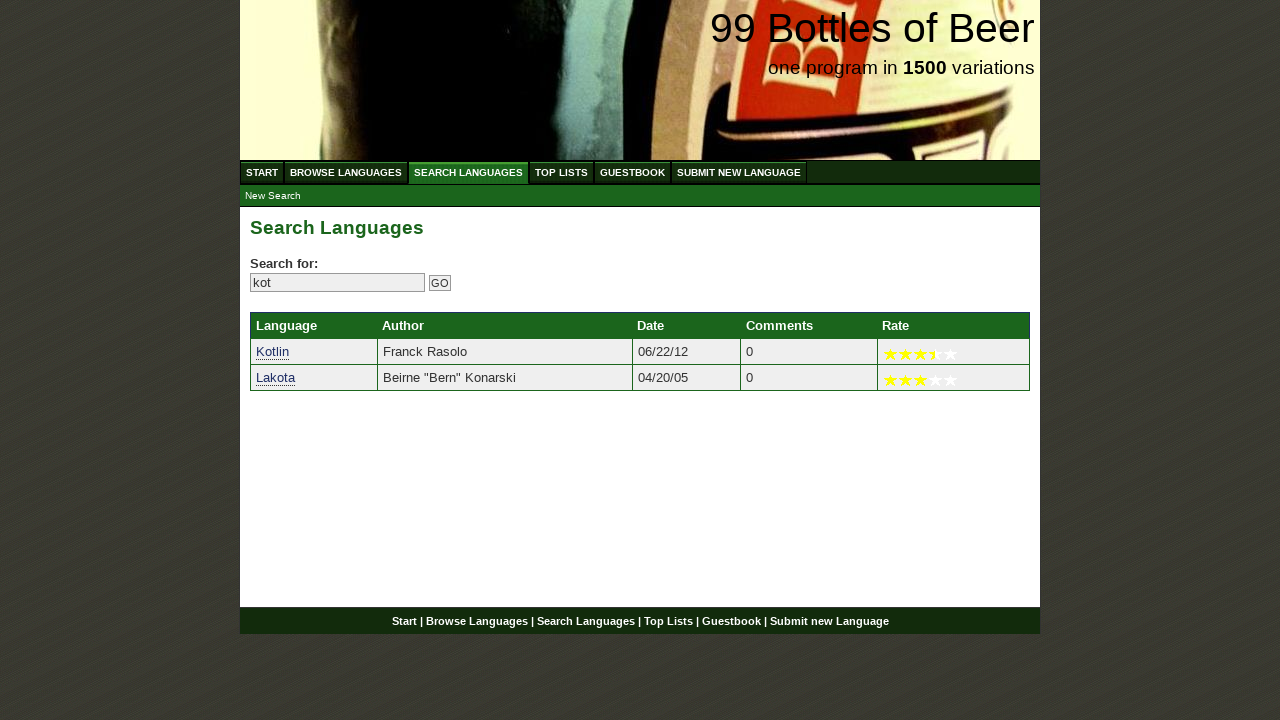